Tests accordion functionality by repeatedly clicking on the first accordion element to expand and collapse it

Starting URL: https://www.automationtesting.co.uk/accordion.html

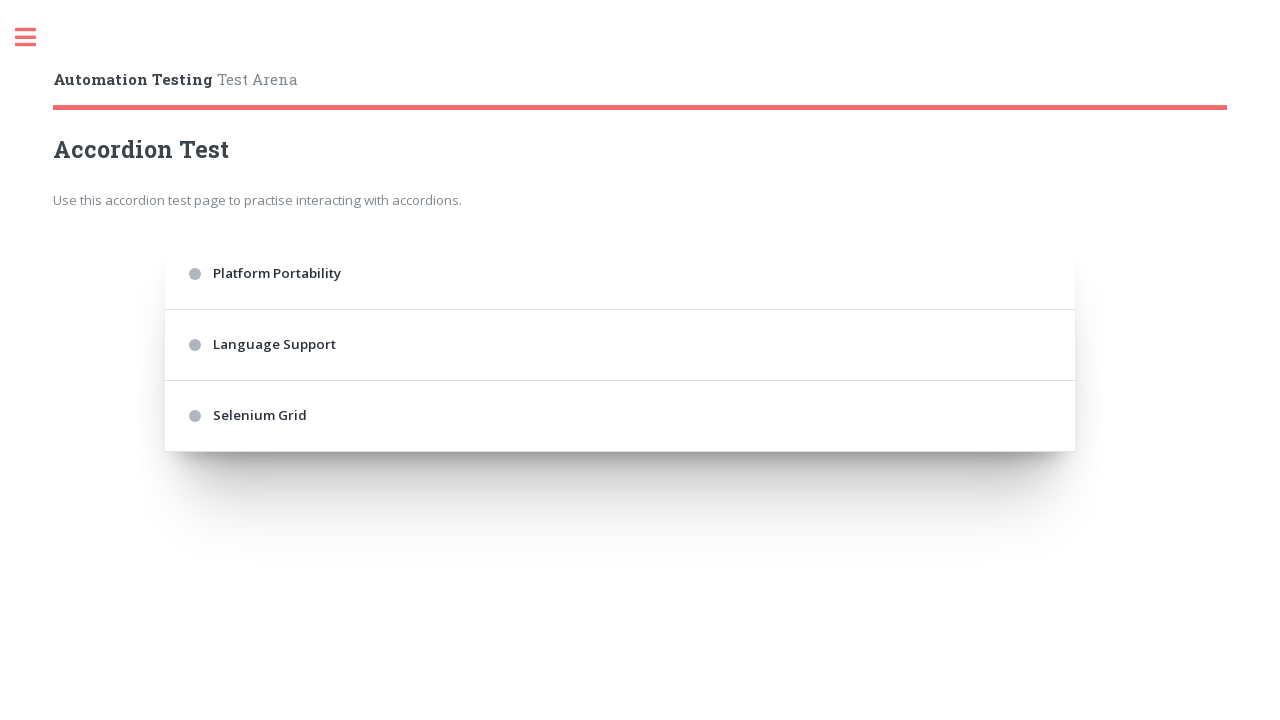

Clicked first accordion element to expand (iteration 1) at (620, 274) on .accordion > div:nth-of-type(1)
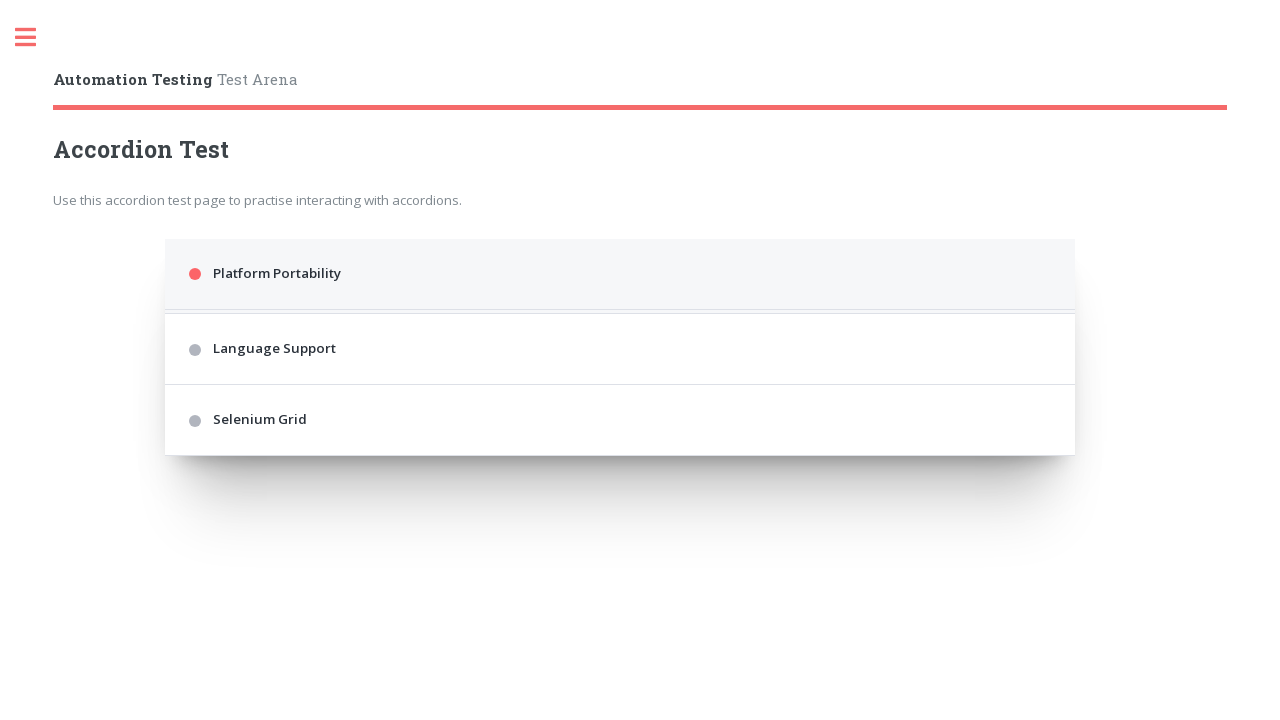

Clicked first accordion element to collapse (iteration 1) at (620, 274) on .accordion > div:nth-of-type(1)
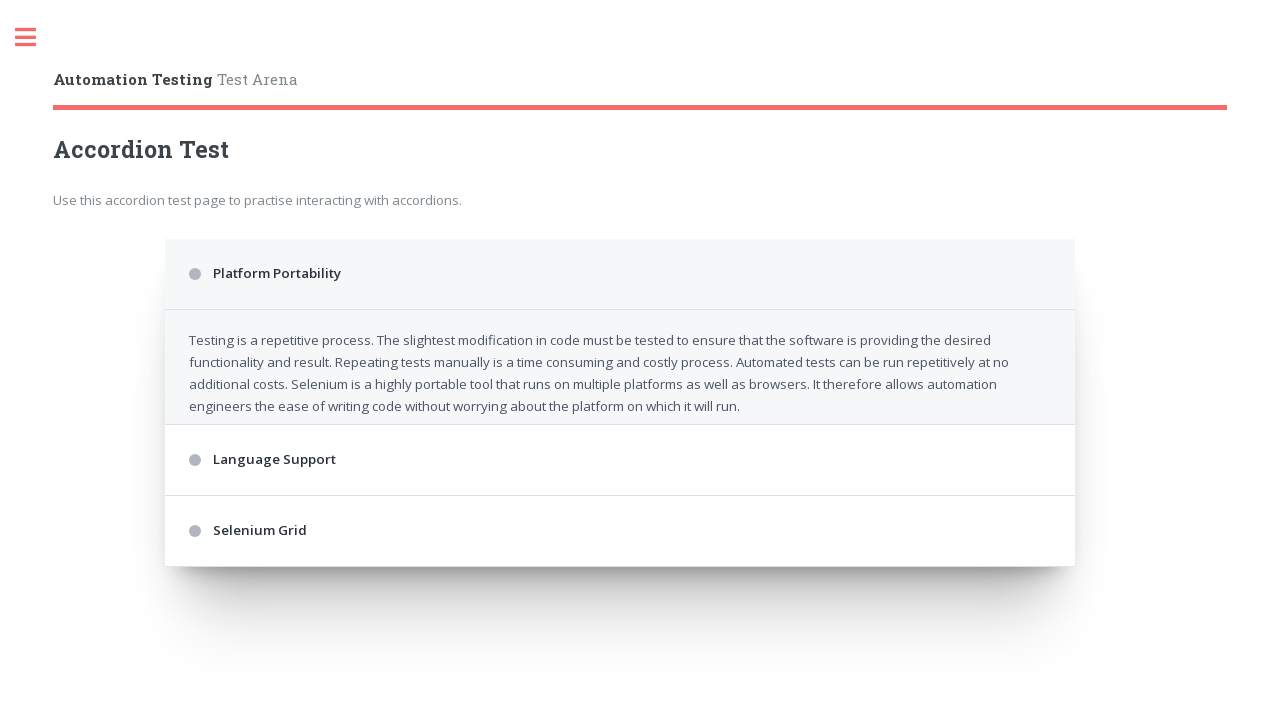

Clicked first accordion element to expand (iteration 2) at (620, 274) on .accordion > div:nth-of-type(1)
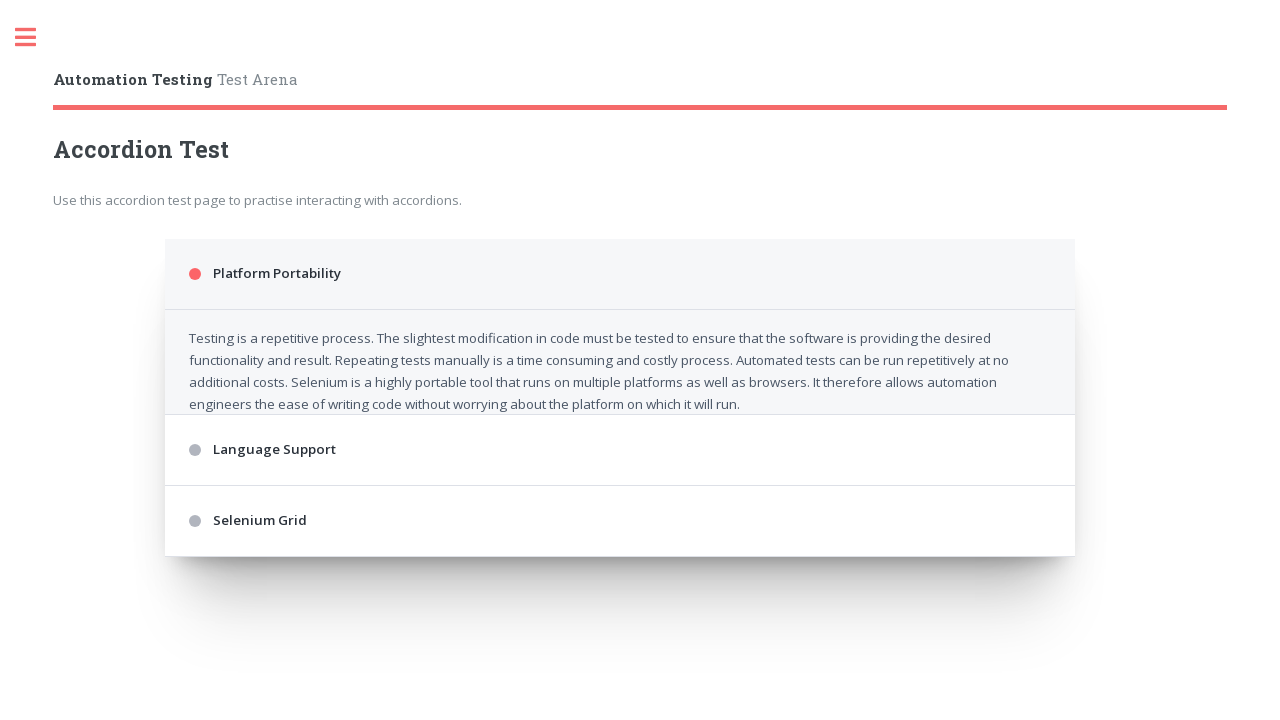

Clicked first accordion element to collapse (iteration 2) at (620, 274) on .accordion > div:nth-of-type(1)
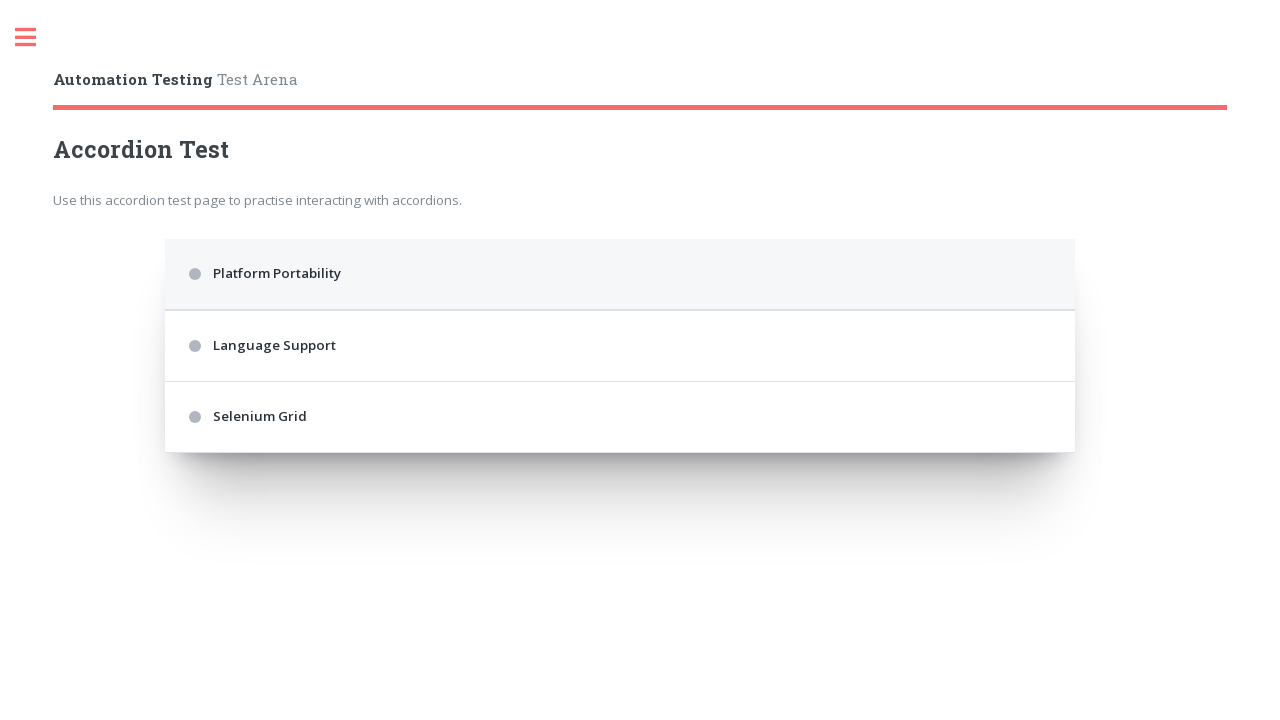

Clicked first accordion element to expand (iteration 3) at (620, 274) on .accordion > div:nth-of-type(1)
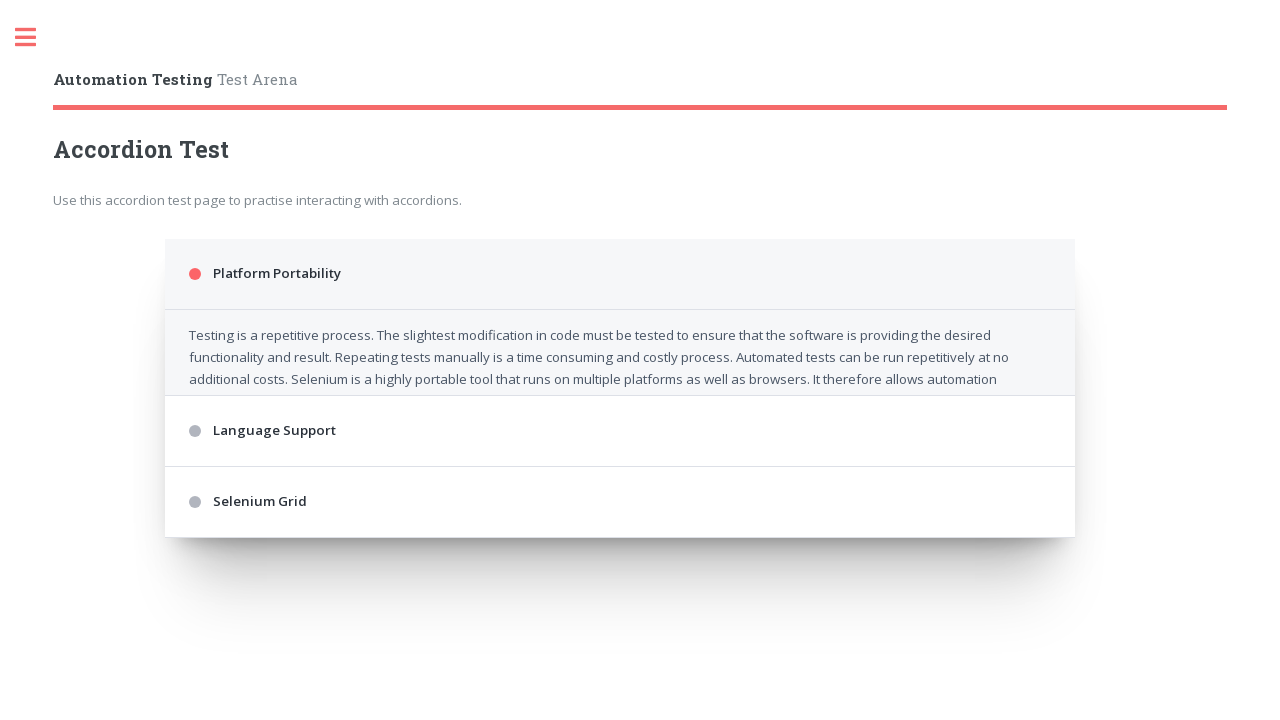

Clicked first accordion element to collapse (iteration 3) at (620, 274) on .accordion > div:nth-of-type(1)
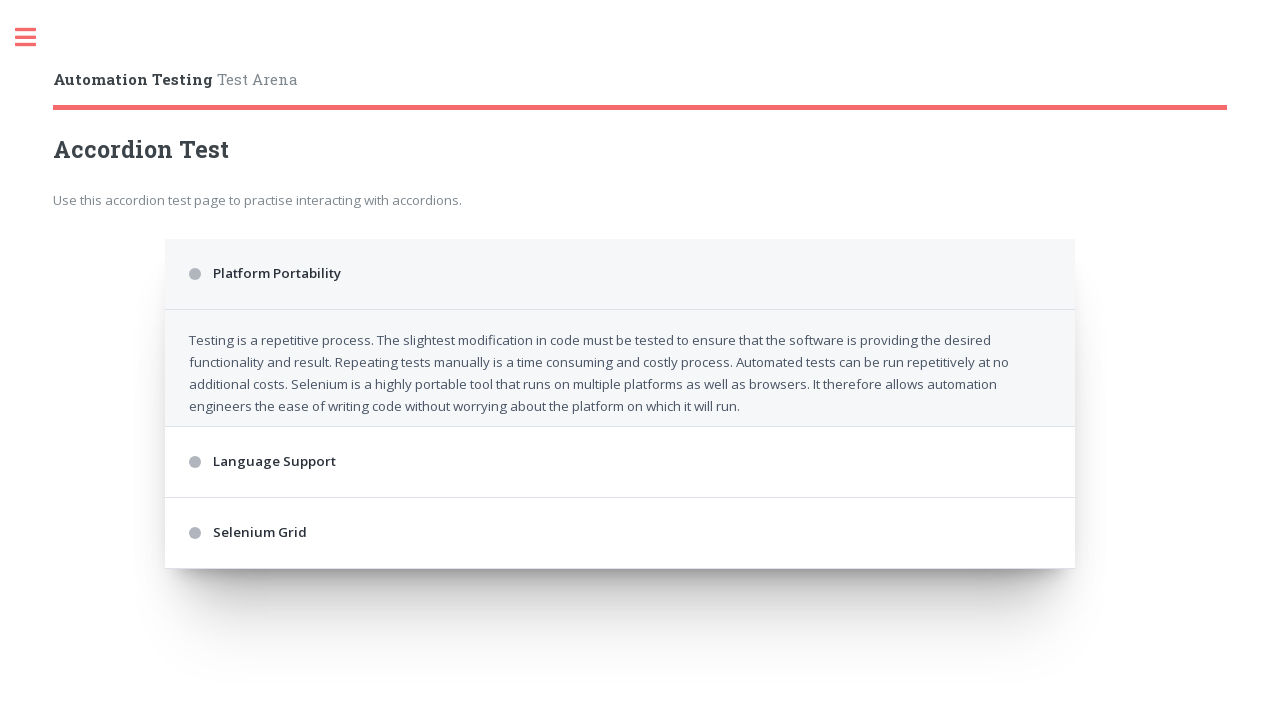

Clicked first accordion element to expand (iteration 4) at (620, 274) on .accordion > div:nth-of-type(1)
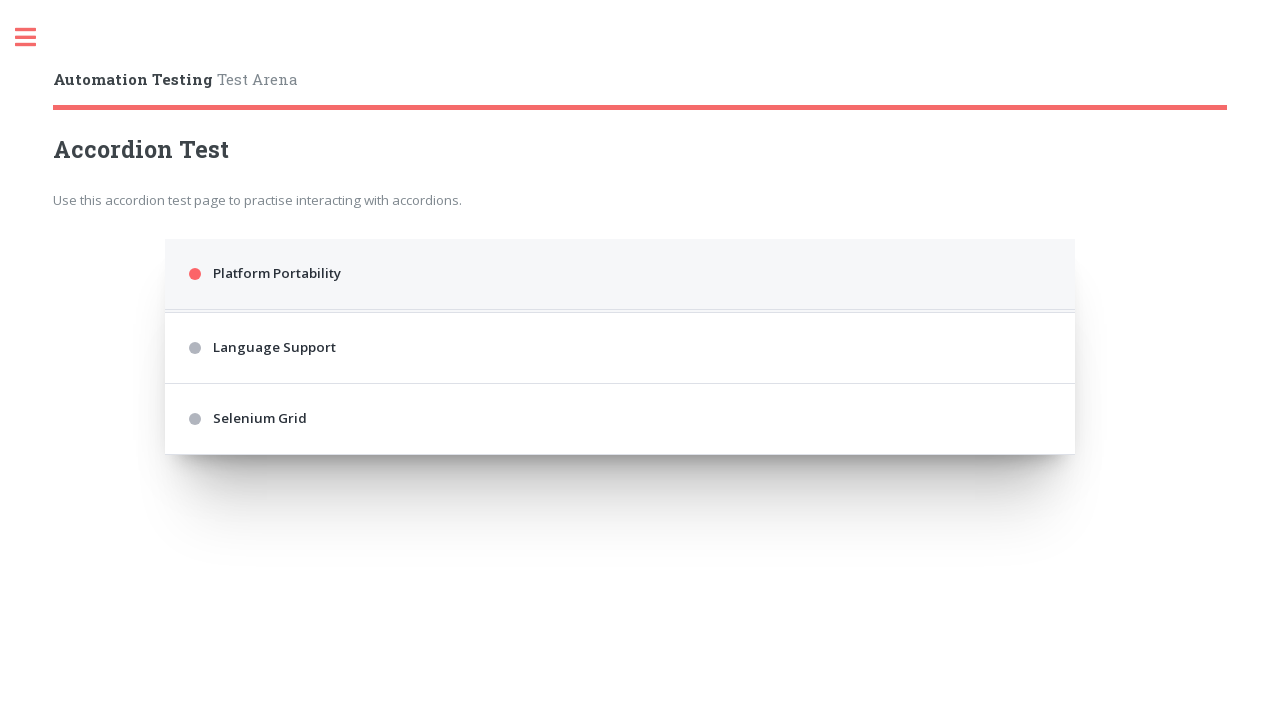

Clicked first accordion element to collapse (iteration 4) at (620, 274) on .accordion > div:nth-of-type(1)
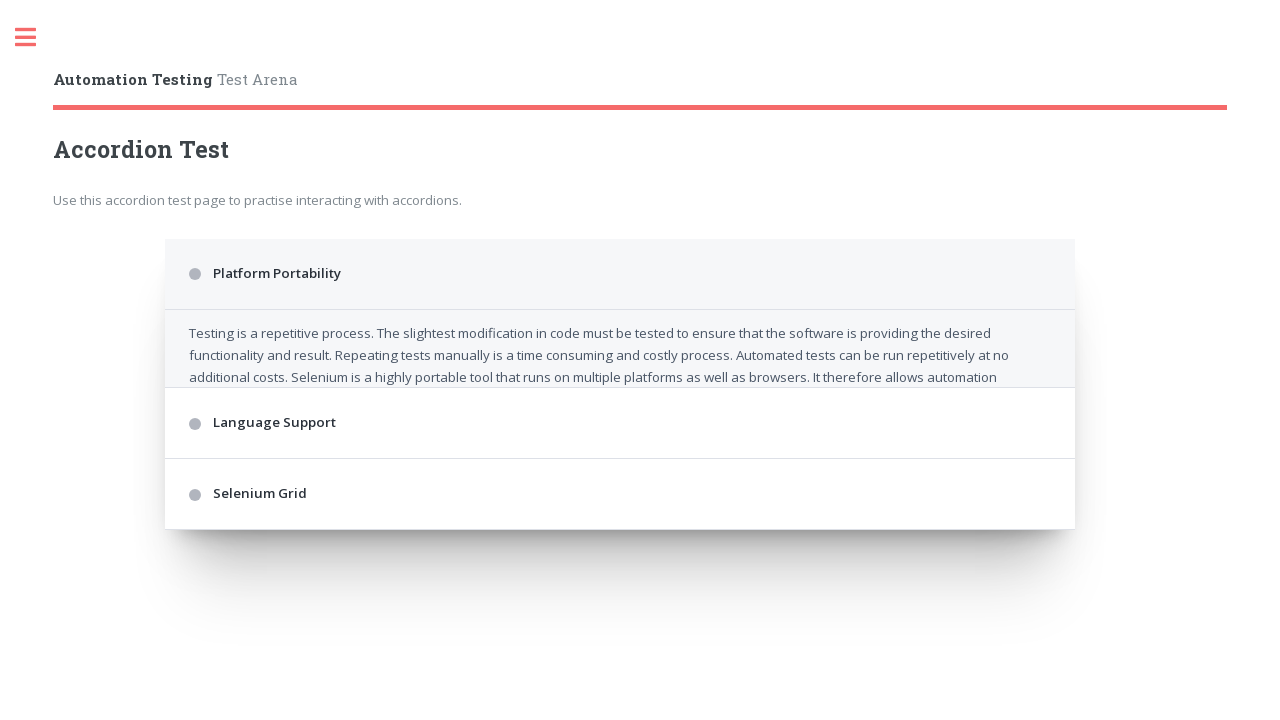

Clicked first accordion element to expand (iteration 5) at (620, 274) on .accordion > div:nth-of-type(1)
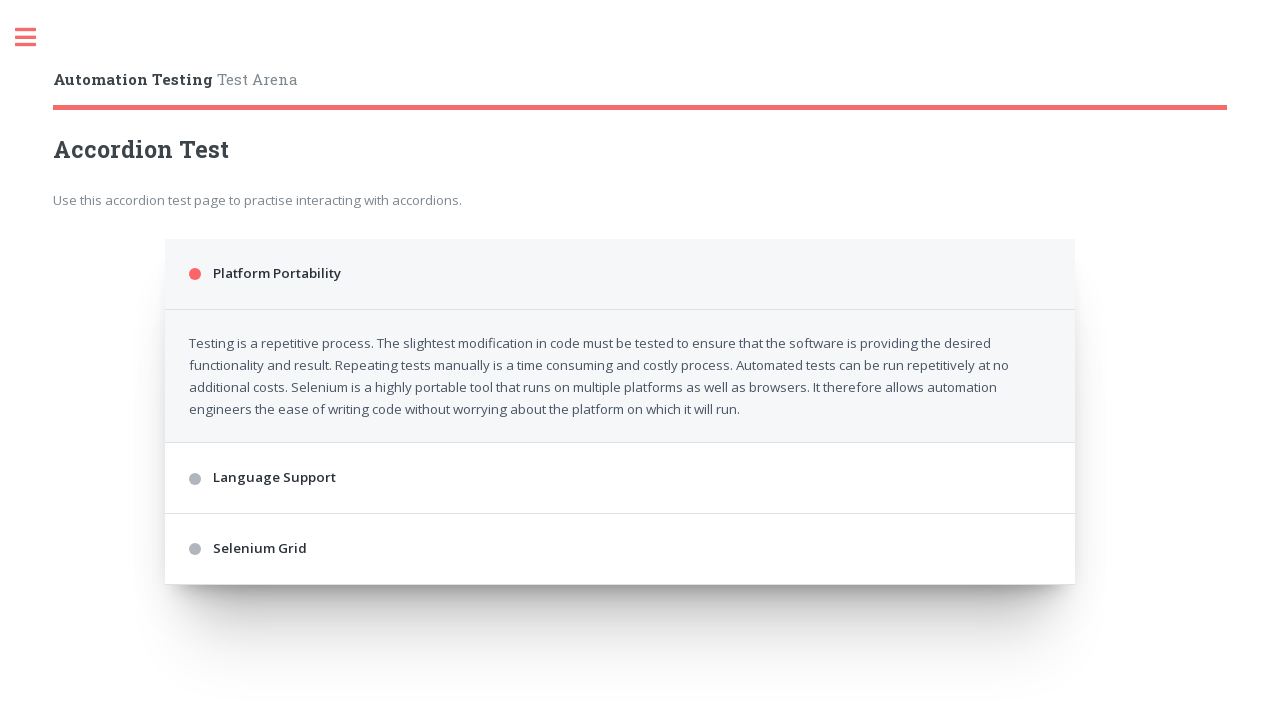

Clicked first accordion element to collapse (iteration 5) at (620, 274) on .accordion > div:nth-of-type(1)
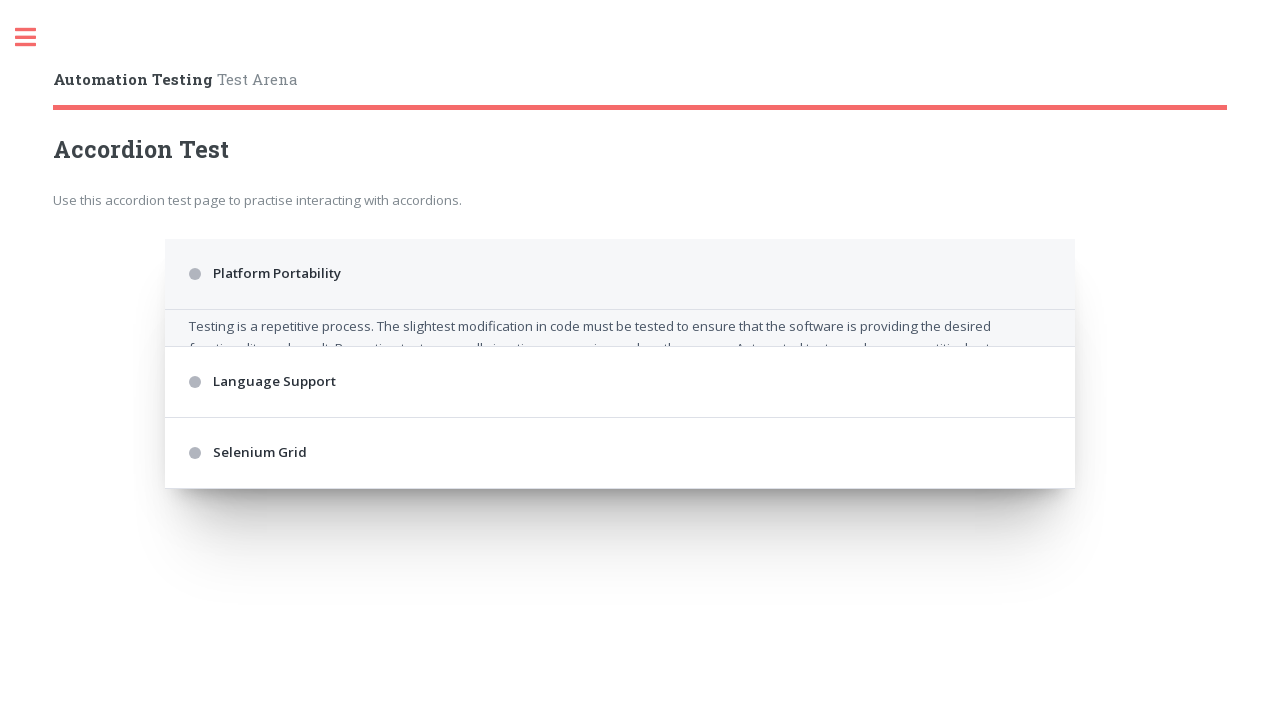

Clicked first accordion element to expand (iteration 6) at (620, 274) on .accordion > div:nth-of-type(1)
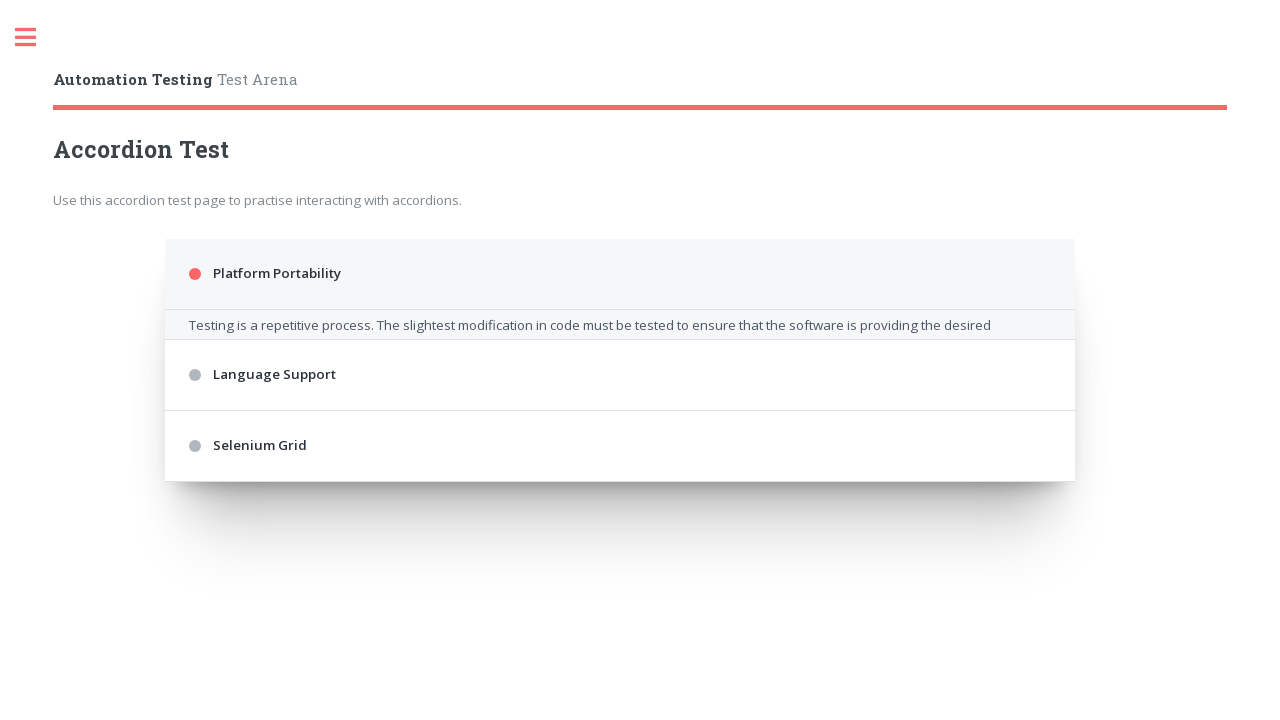

Clicked first accordion element to collapse (iteration 6) at (620, 274) on .accordion > div:nth-of-type(1)
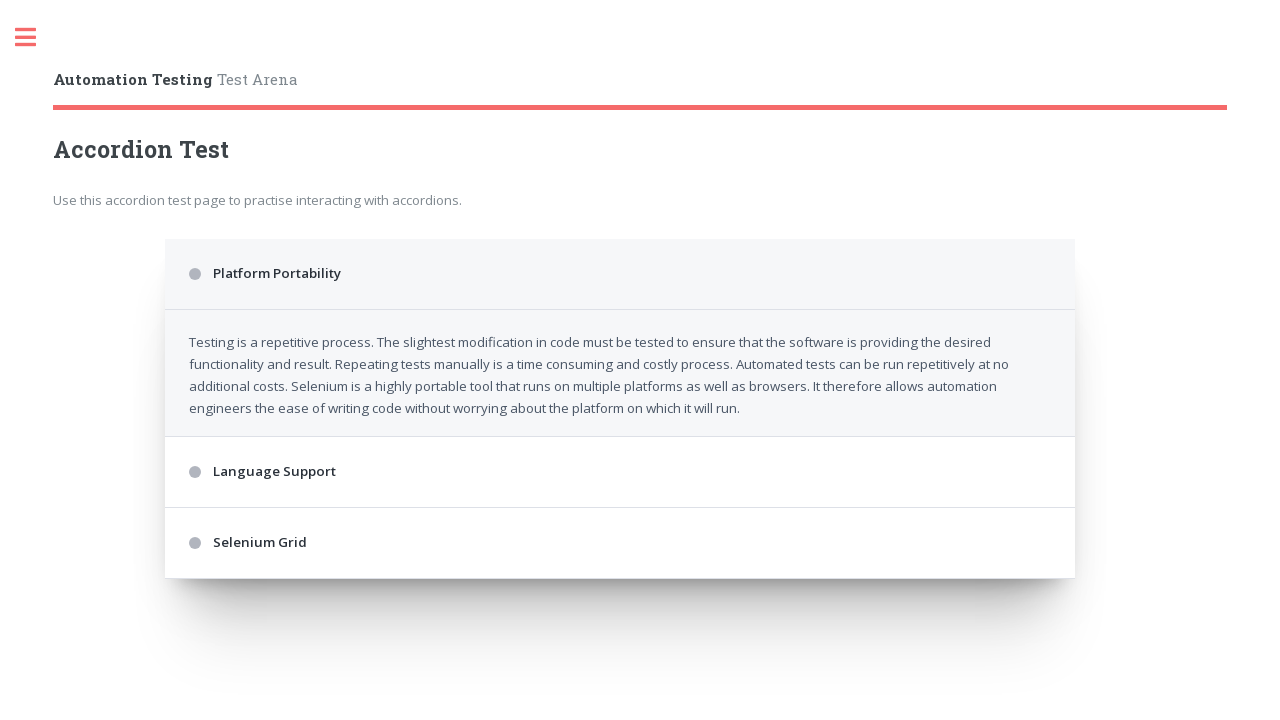

Clicked first accordion element to expand (iteration 7) at (620, 274) on .accordion > div:nth-of-type(1)
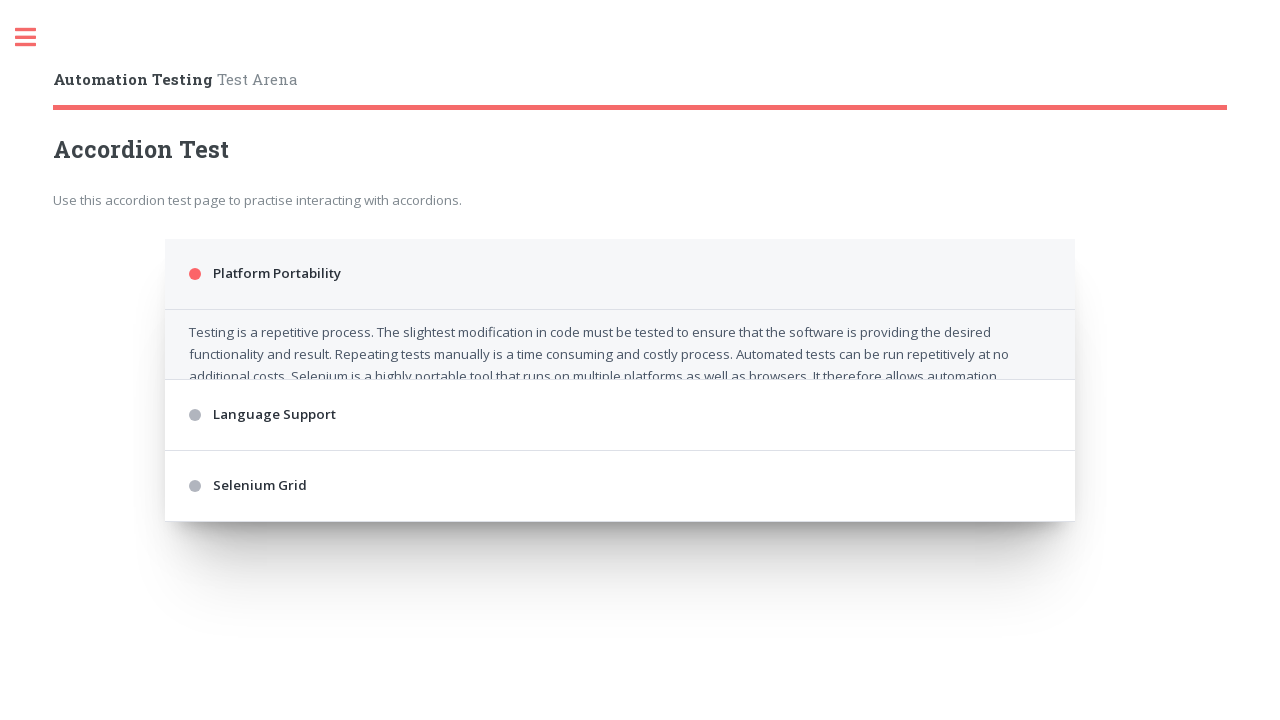

Clicked first accordion element to collapse (iteration 7) at (620, 274) on .accordion > div:nth-of-type(1)
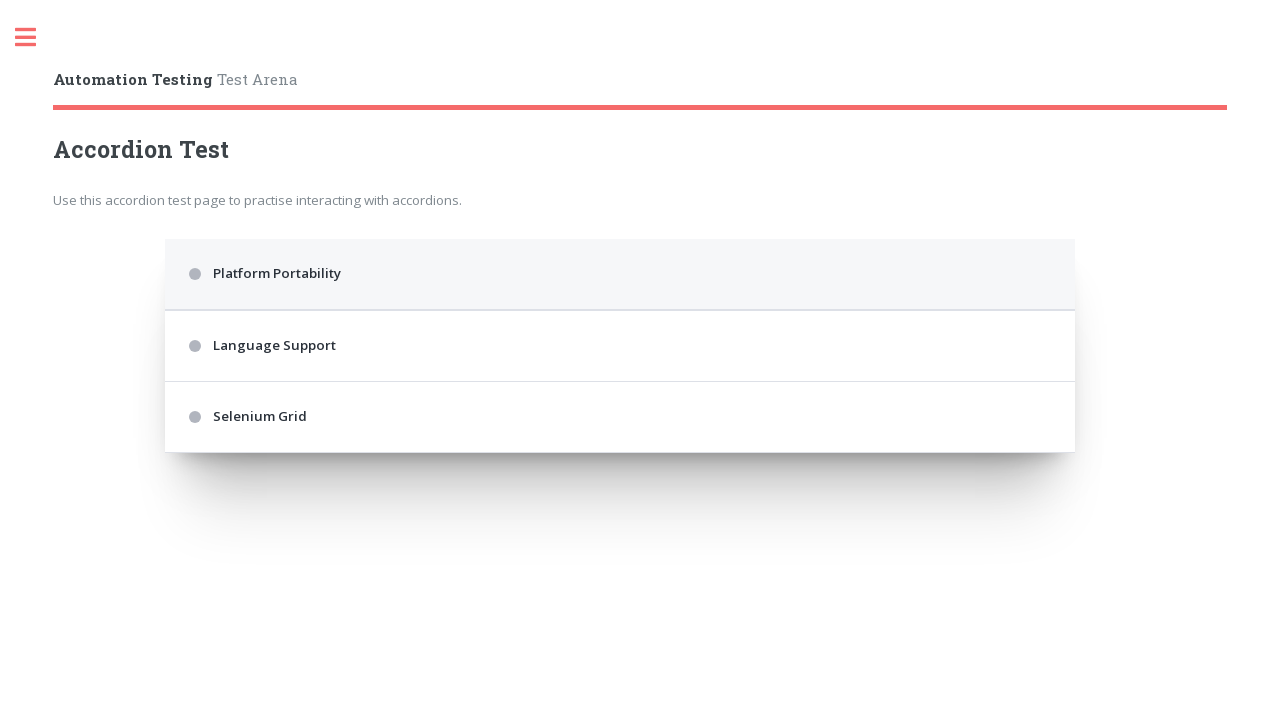

Clicked first accordion element to expand (iteration 8) at (620, 274) on .accordion > div:nth-of-type(1)
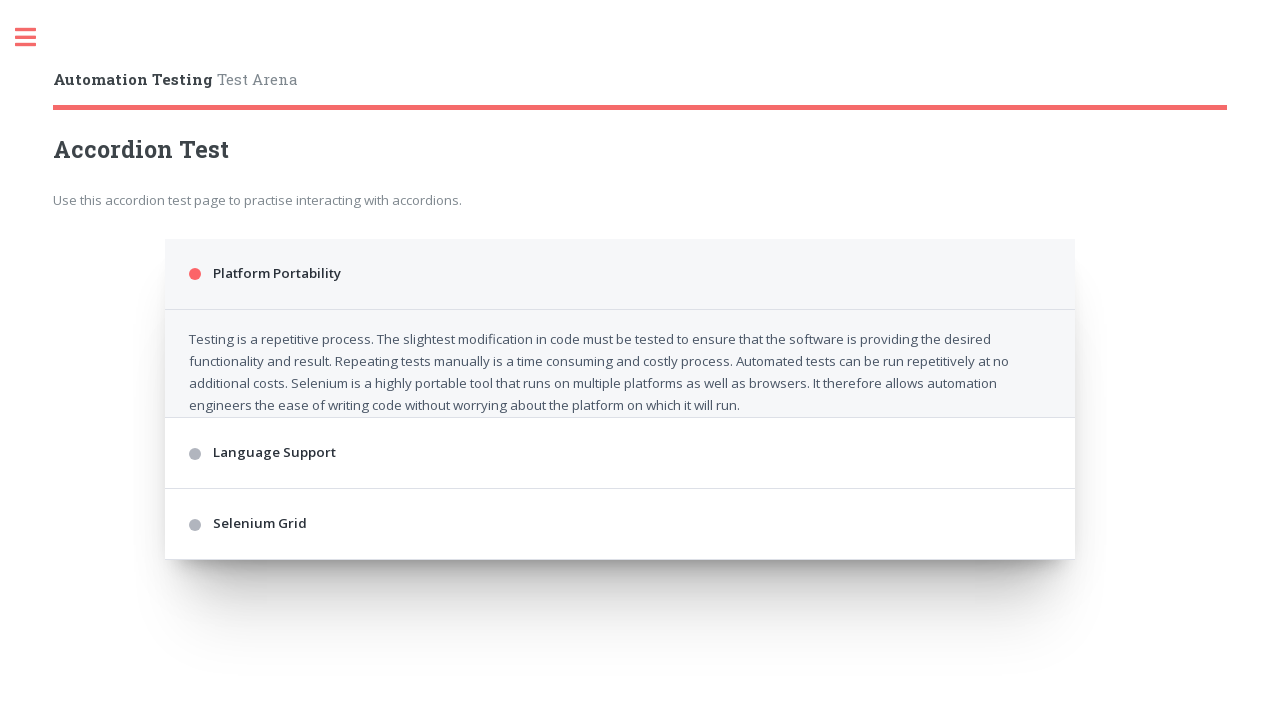

Clicked first accordion element to collapse (iteration 8) at (620, 274) on .accordion > div:nth-of-type(1)
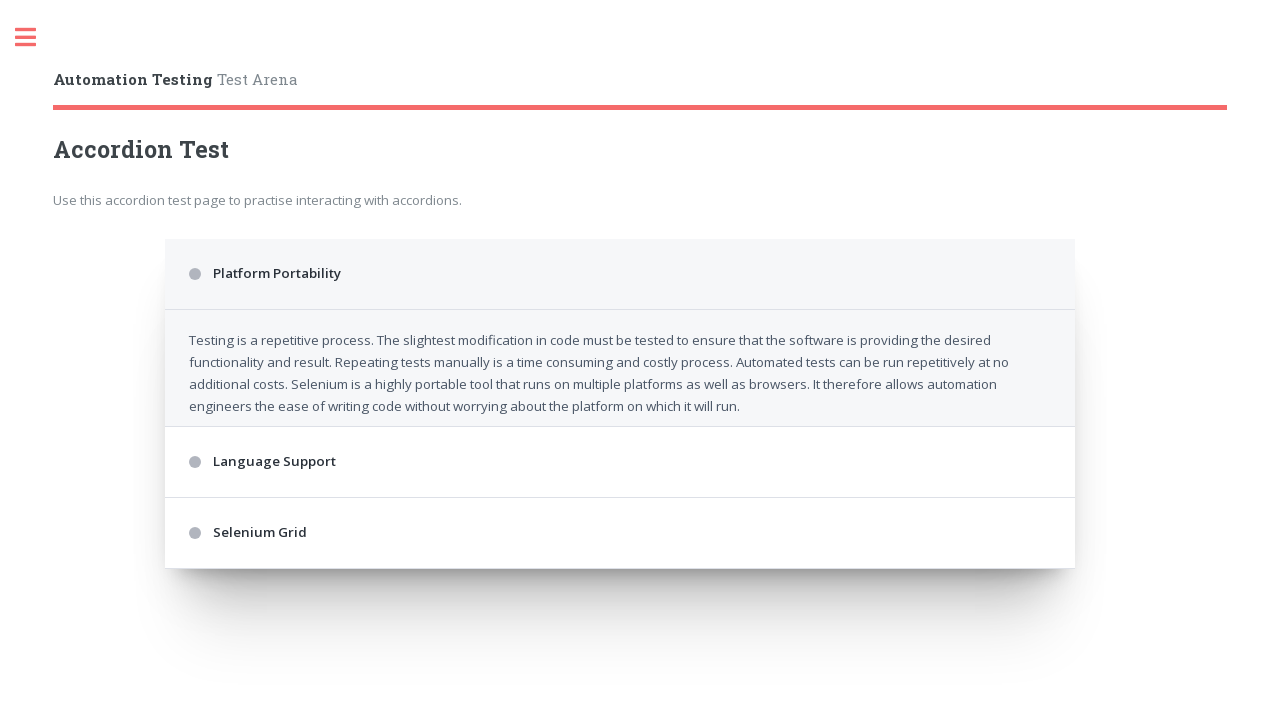

Clicked first accordion element to expand (iteration 9) at (620, 274) on .accordion > div:nth-of-type(1)
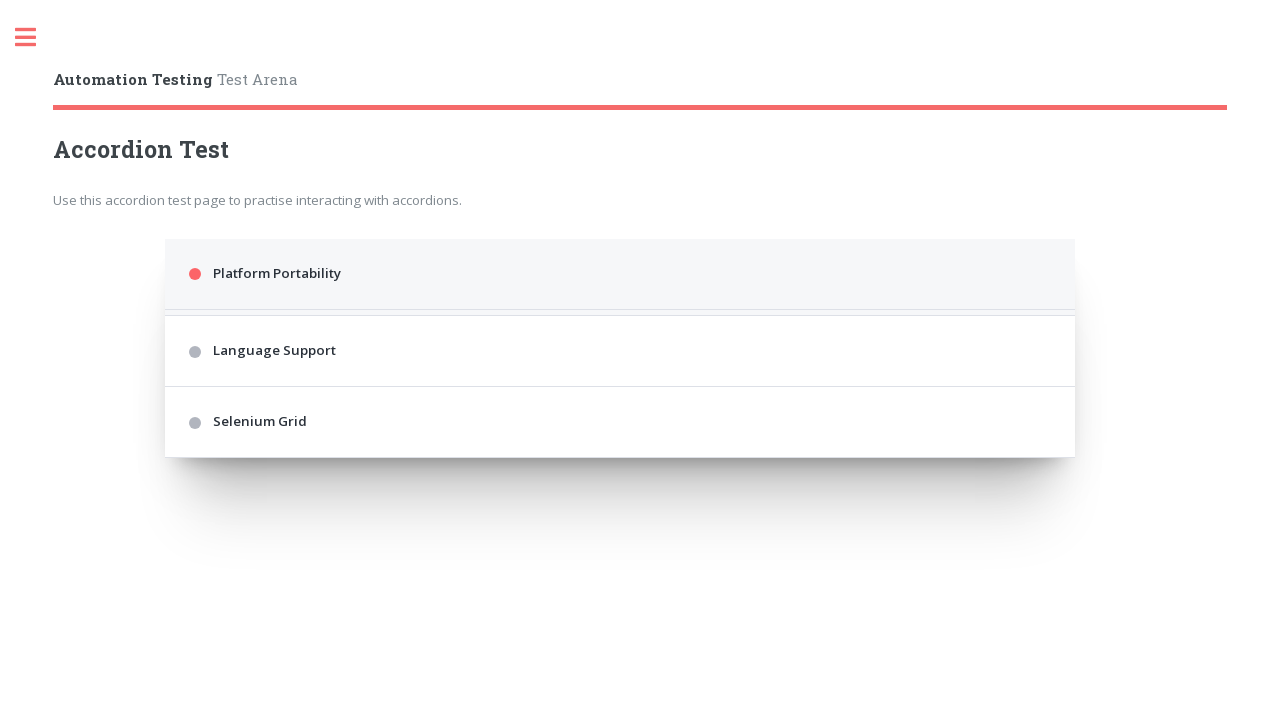

Clicked first accordion element to collapse (iteration 9) at (620, 274) on .accordion > div:nth-of-type(1)
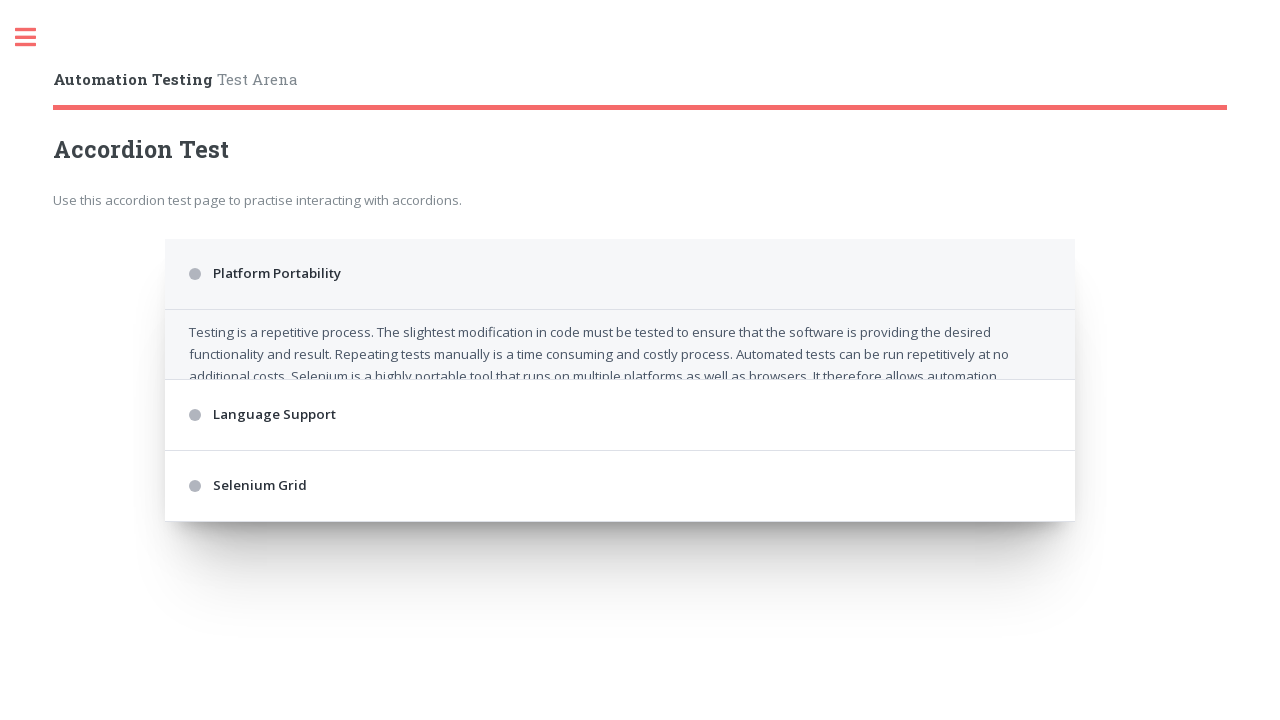

Clicked first accordion element to expand (iteration 10) at (620, 274) on .accordion > div:nth-of-type(1)
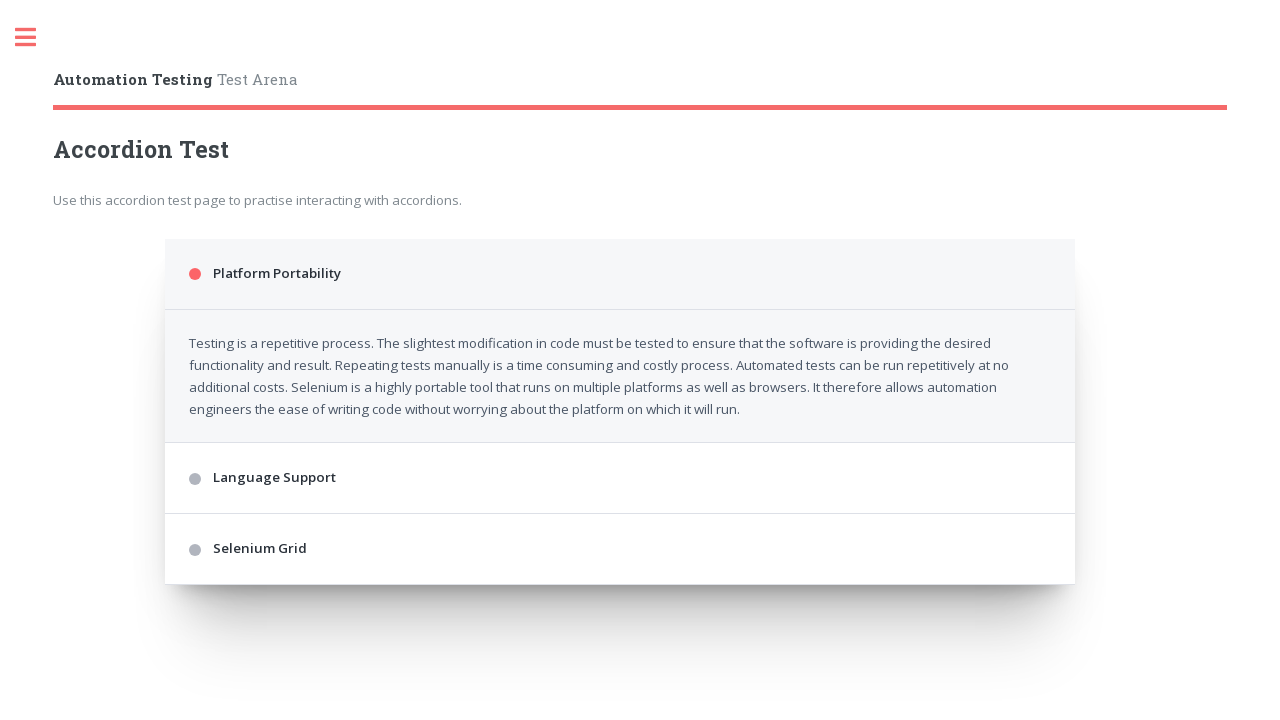

Clicked first accordion element to collapse (iteration 10) at (620, 274) on .accordion > div:nth-of-type(1)
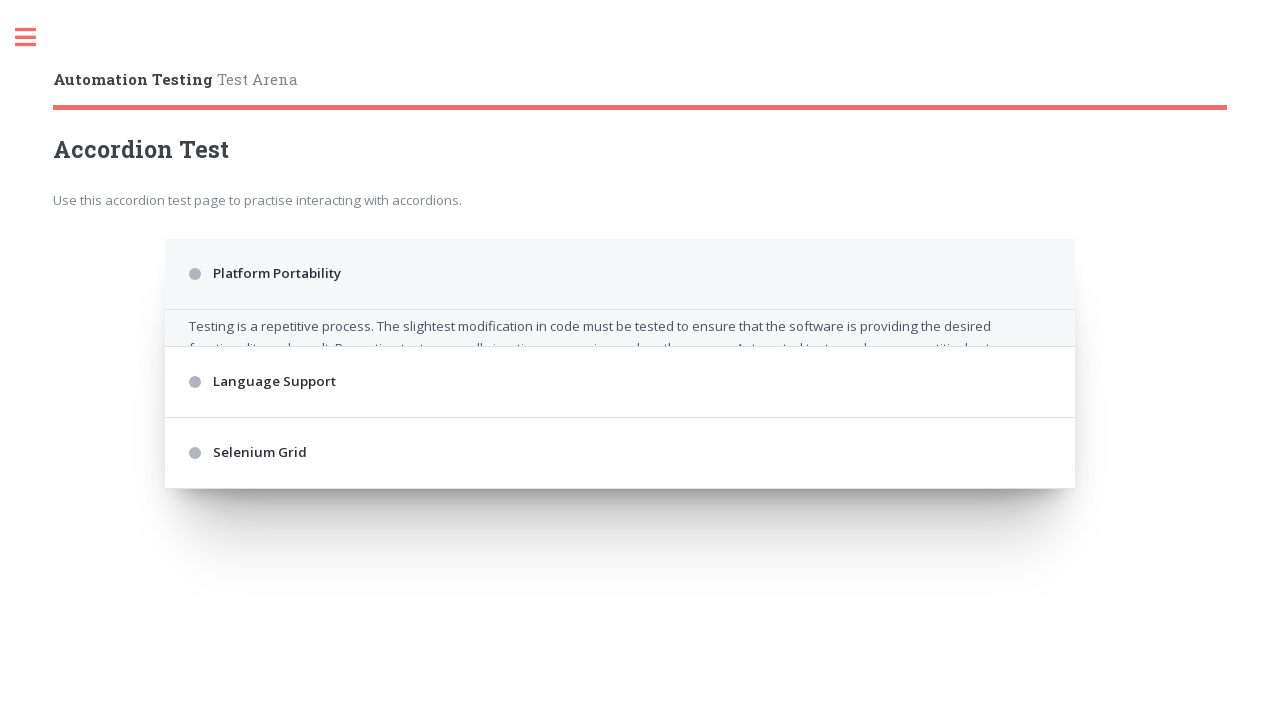

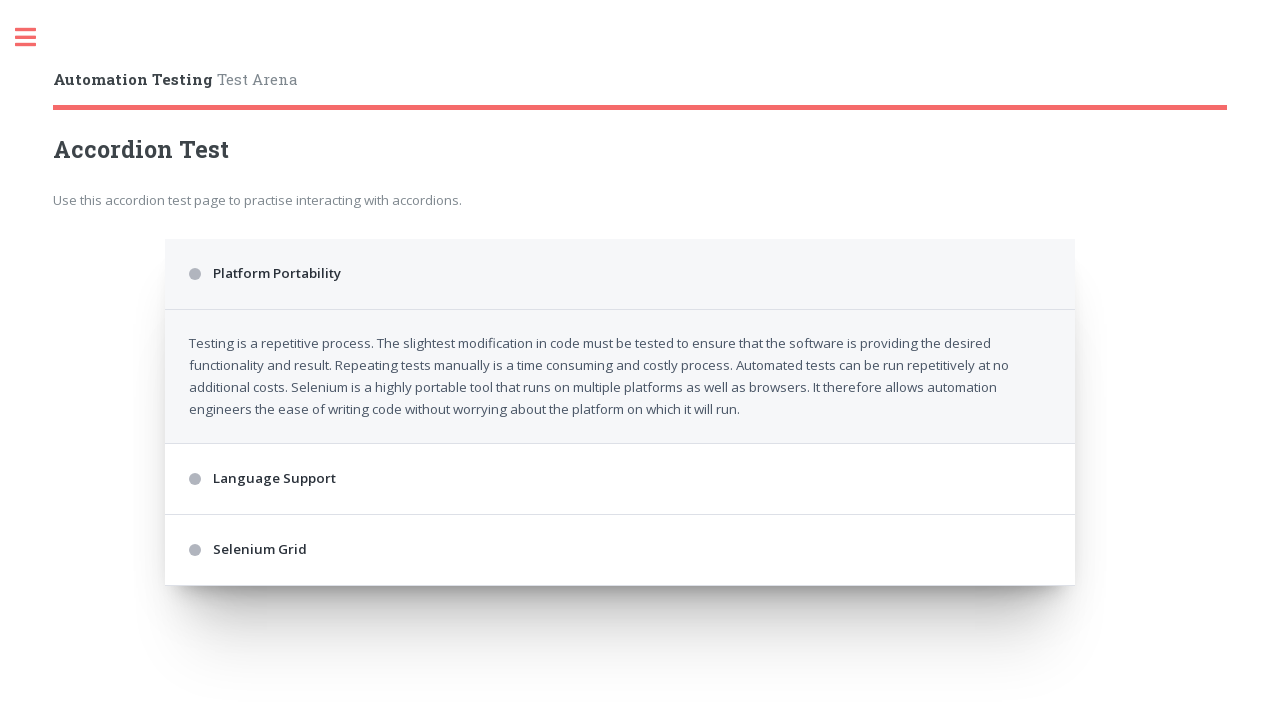